Verifies the current URL of the OrangeHRM login page

Starting URL: https://opensource-demo.orangehrmlive.com/web/index.php/auth/login

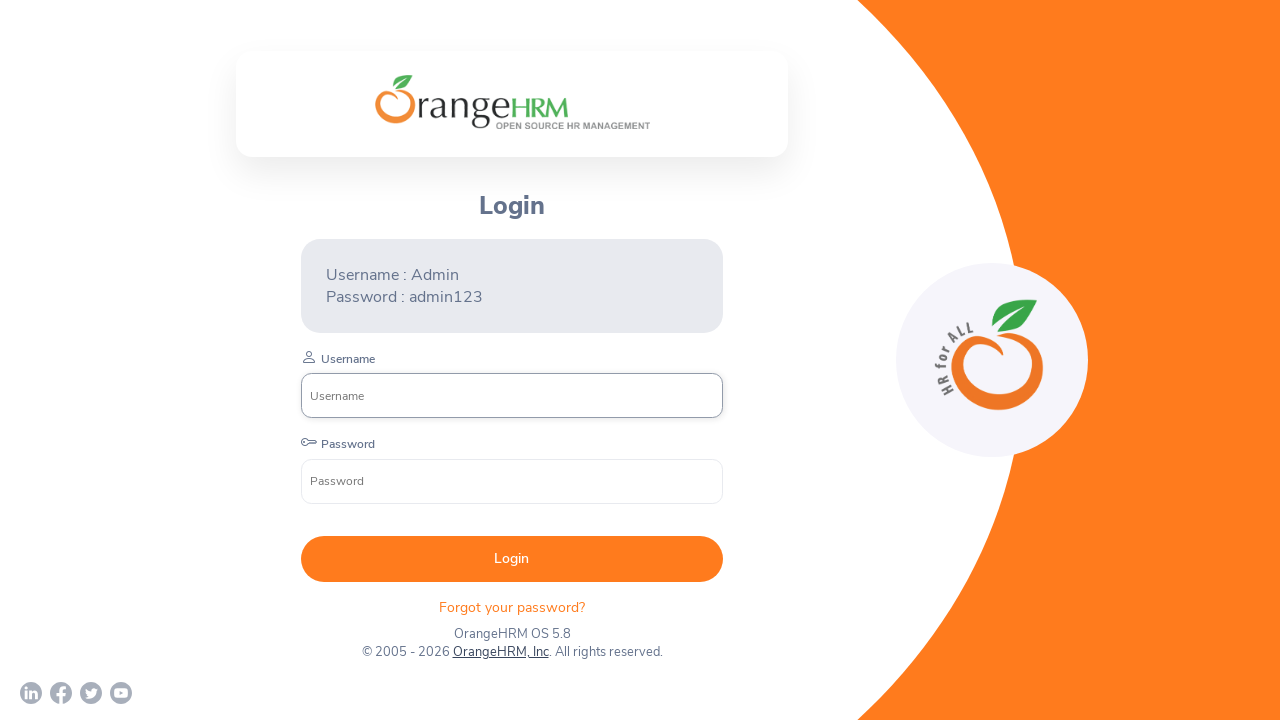

Waited for page to reach networkidle state
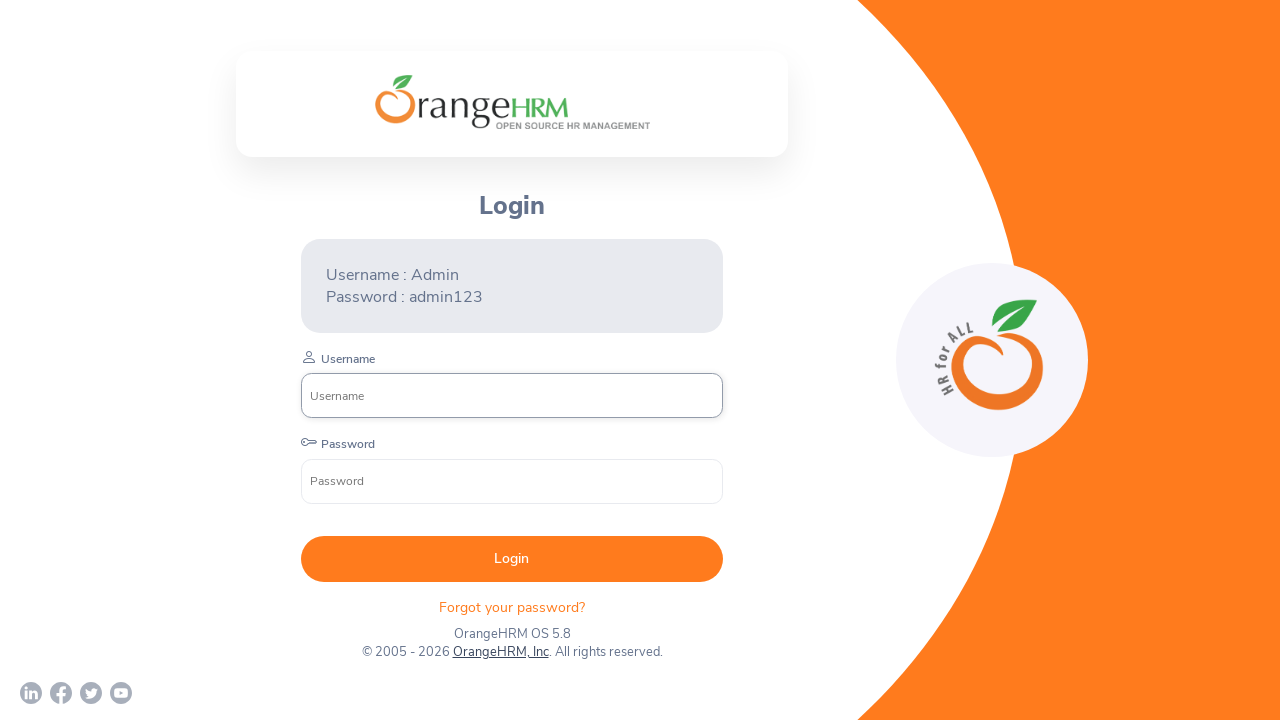

Verified current URL contains OrangeHRM domain - testAppUrl assertion passed
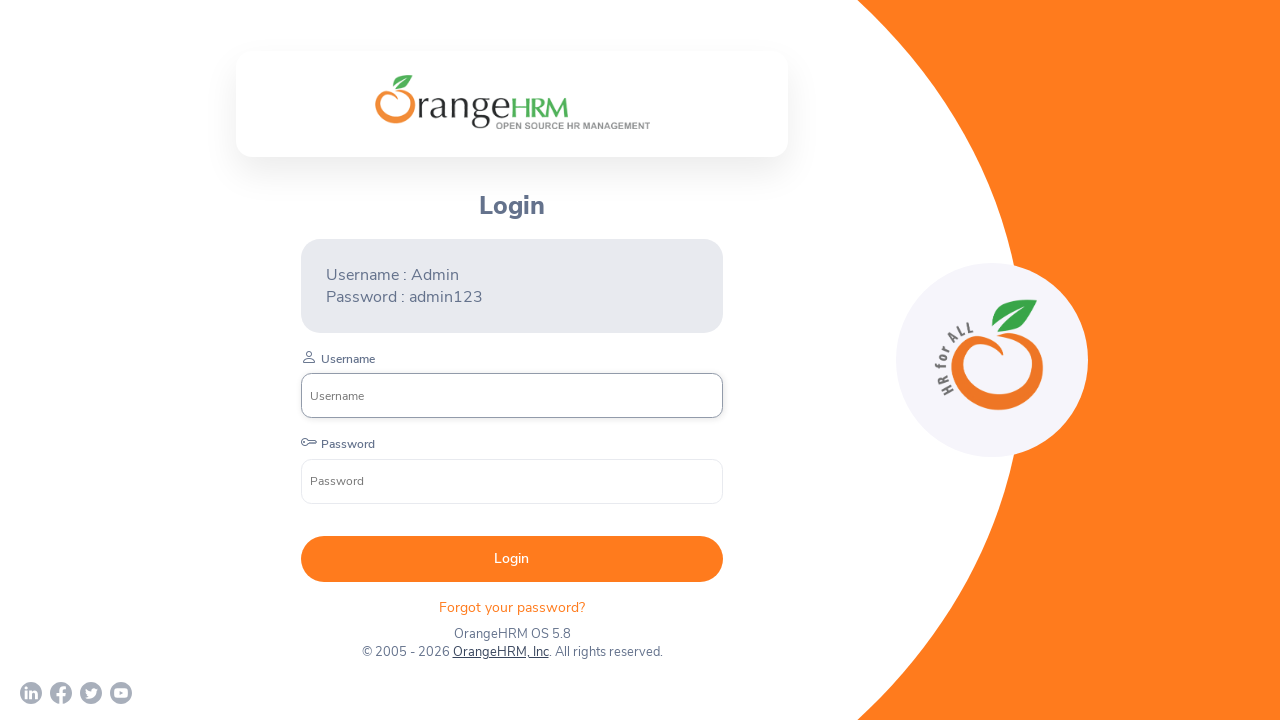

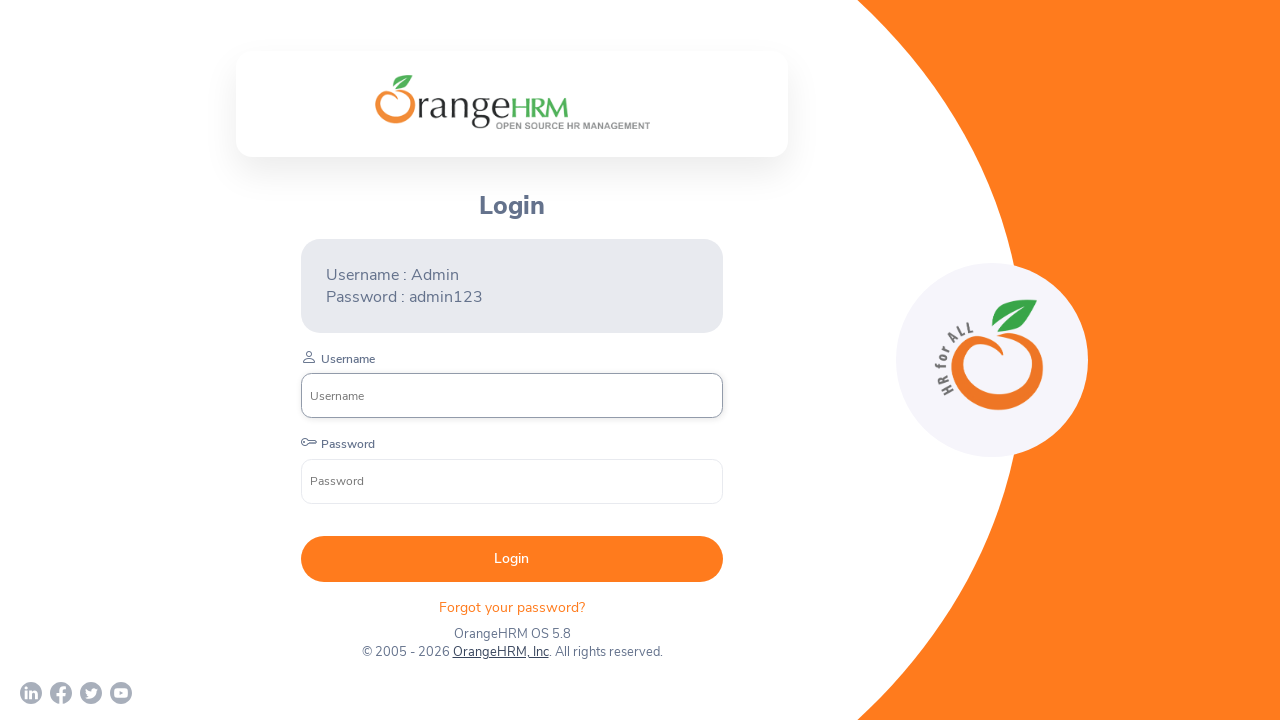